Navigates to Playwright documentation, clicks the "Get started" link, and verifies the Installation heading is visible.

Starting URL: https://playwright.dev/

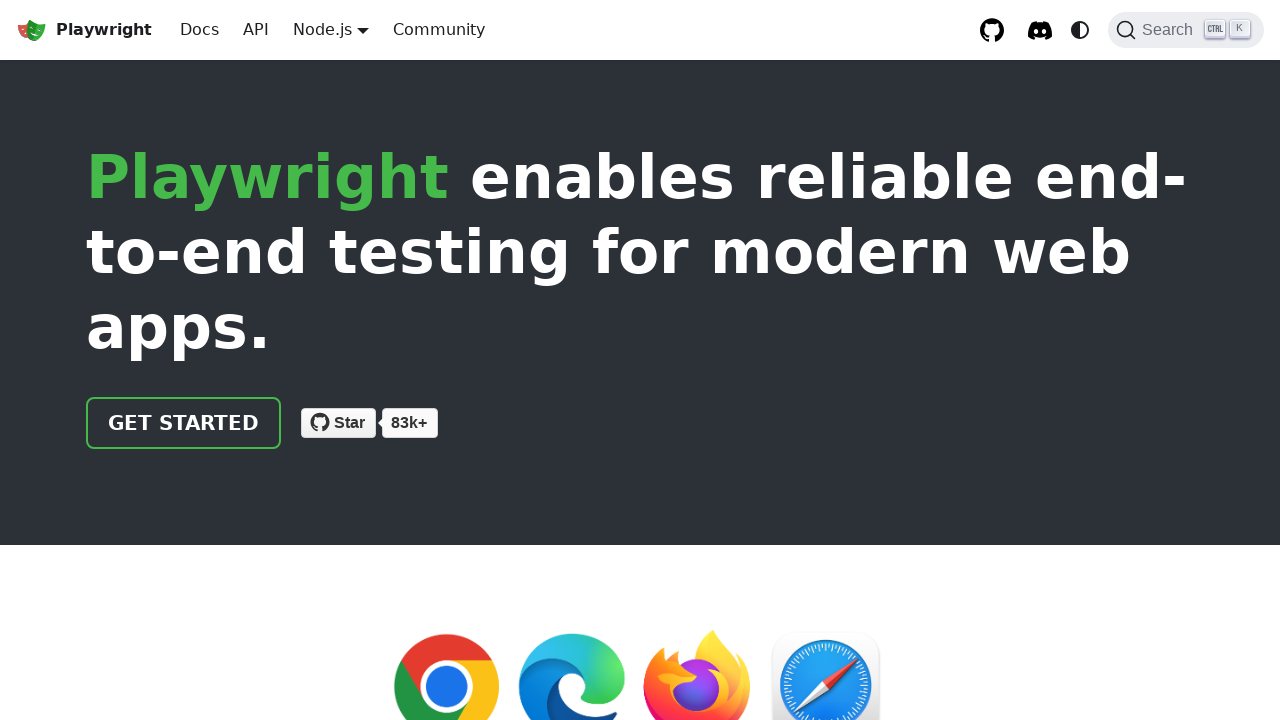

Navigated to Playwright documentation homepage
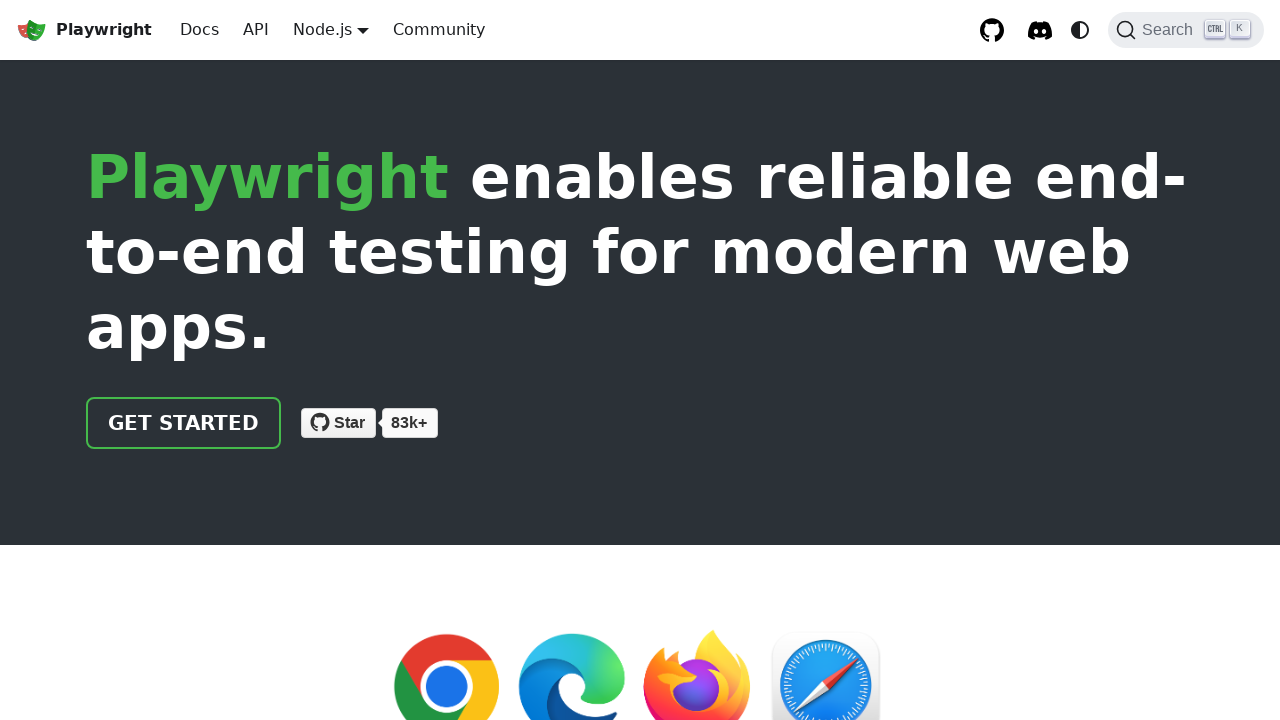

Clicked the 'Get started' link at (184, 423) on internal:role=link[name="Get started"i]
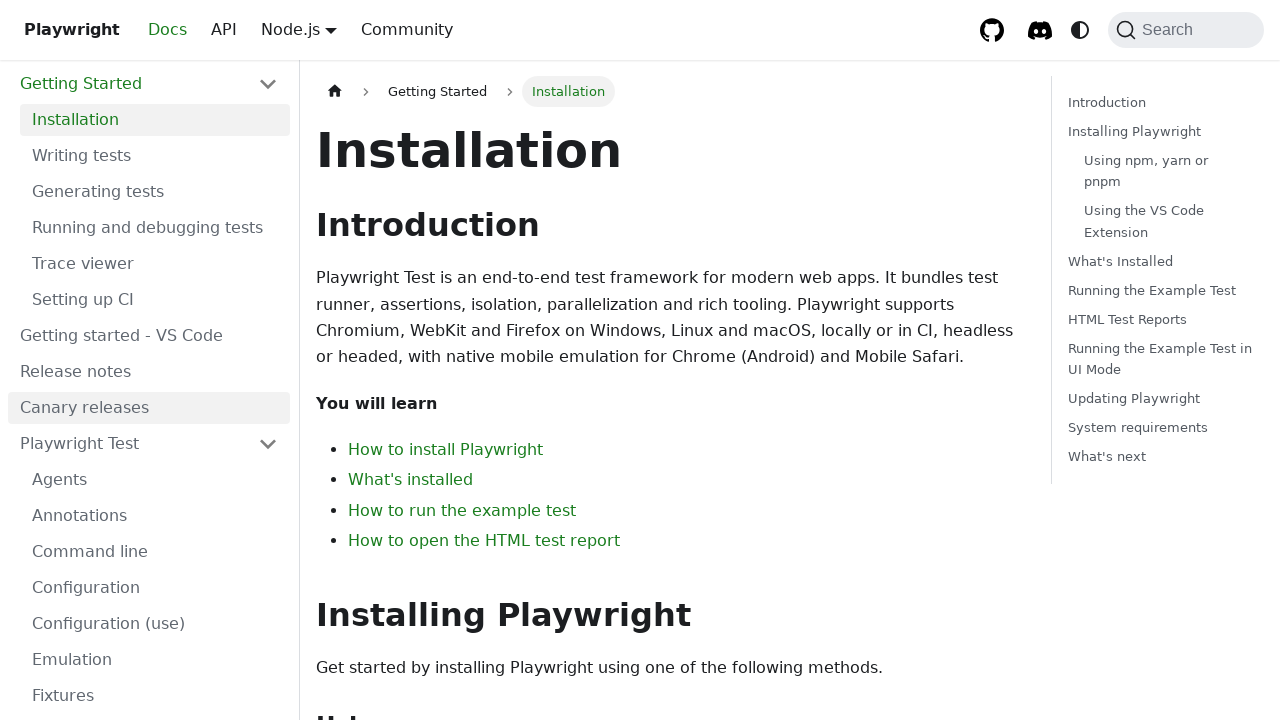

Installation heading became visible
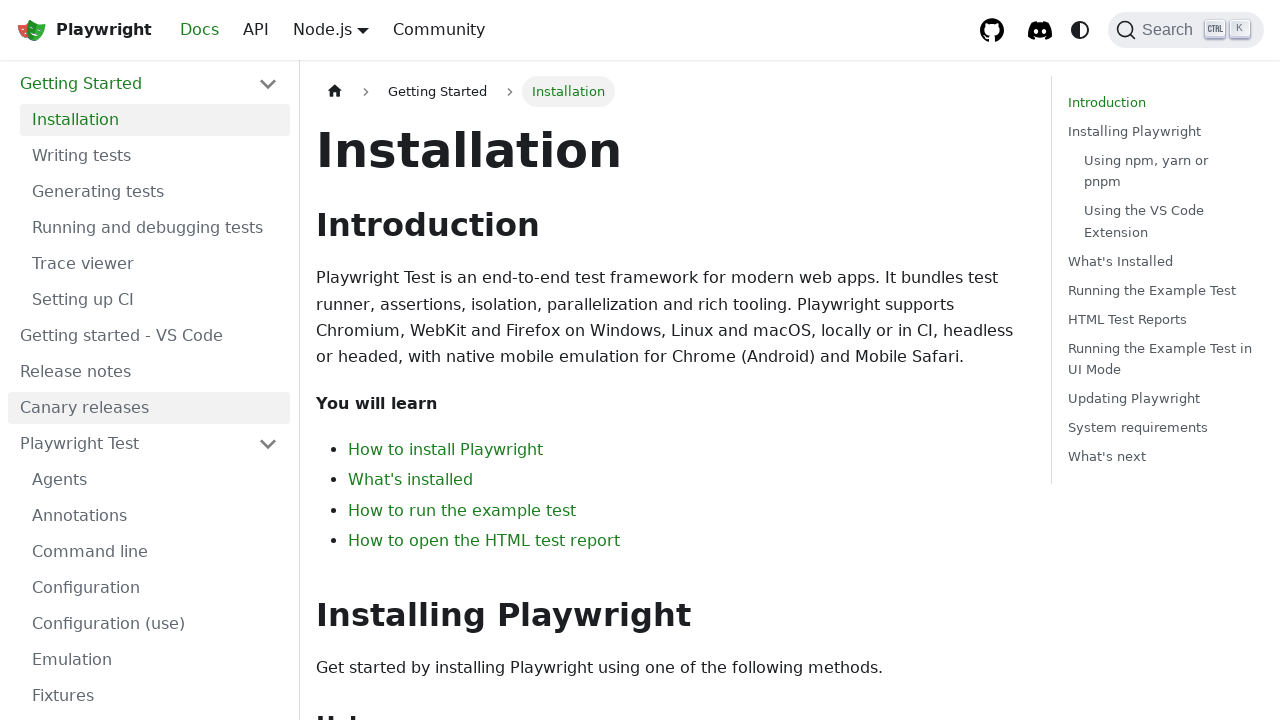

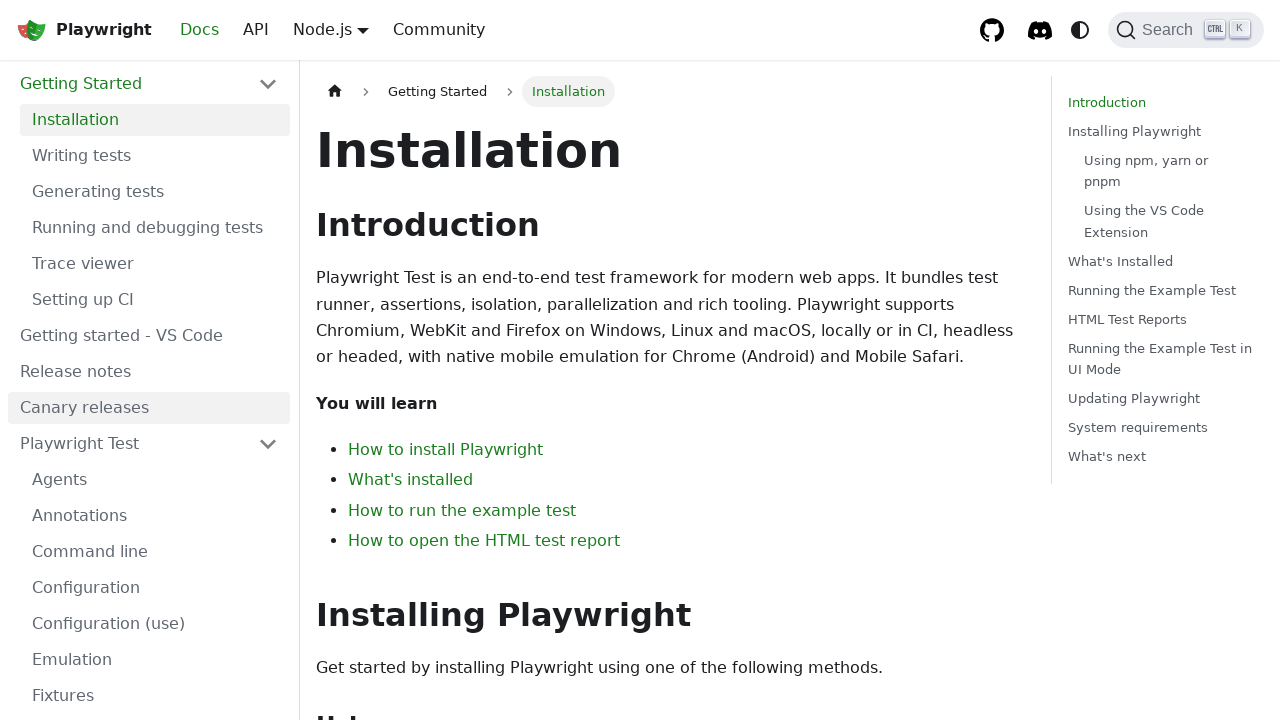